Tests browser navigation functionality by navigating to different URLs, going back and forward in browser history, and refreshing the page

Starting URL: https://letcode.in/edit

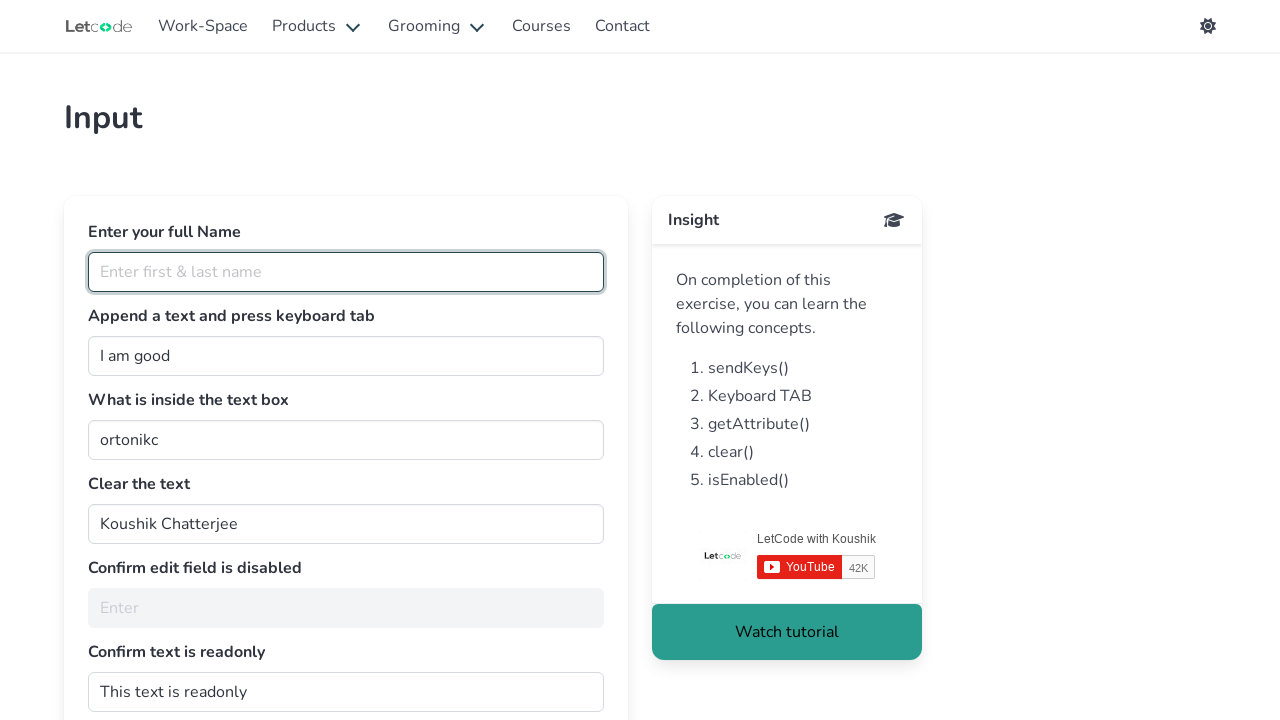

Navigated to YouTube homepage
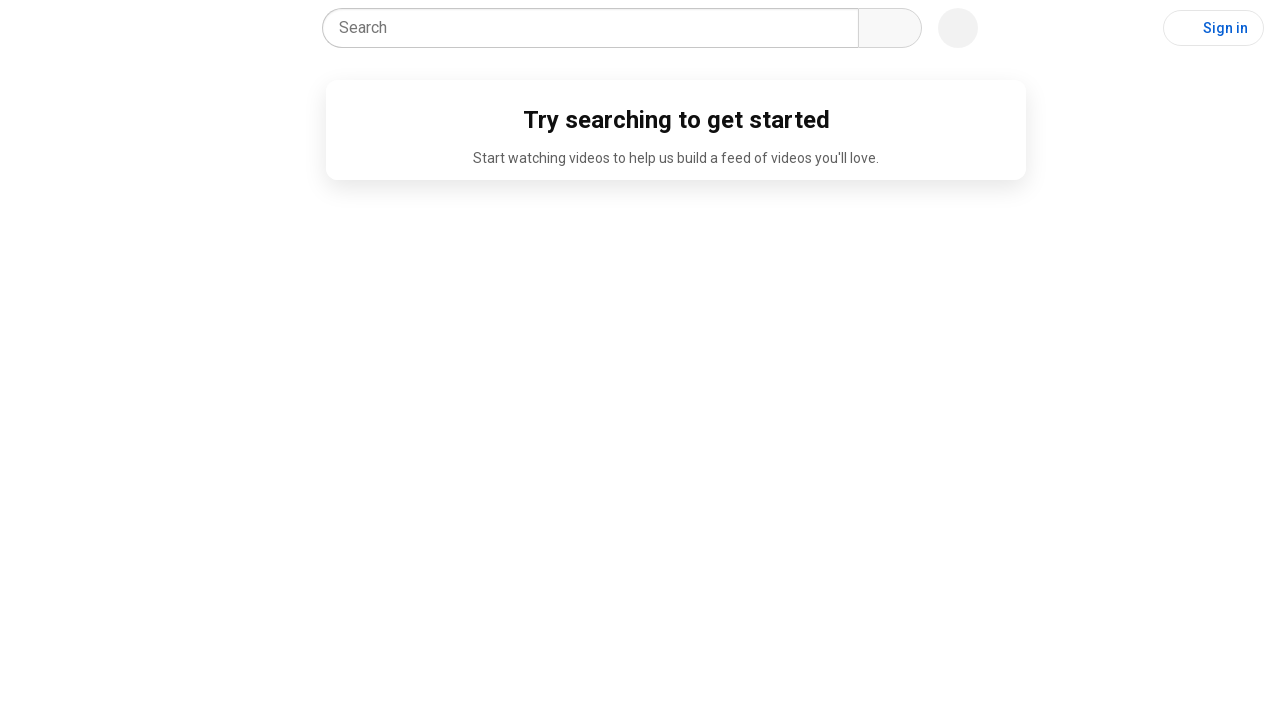

Navigated back to previous page (letcode.in/edit)
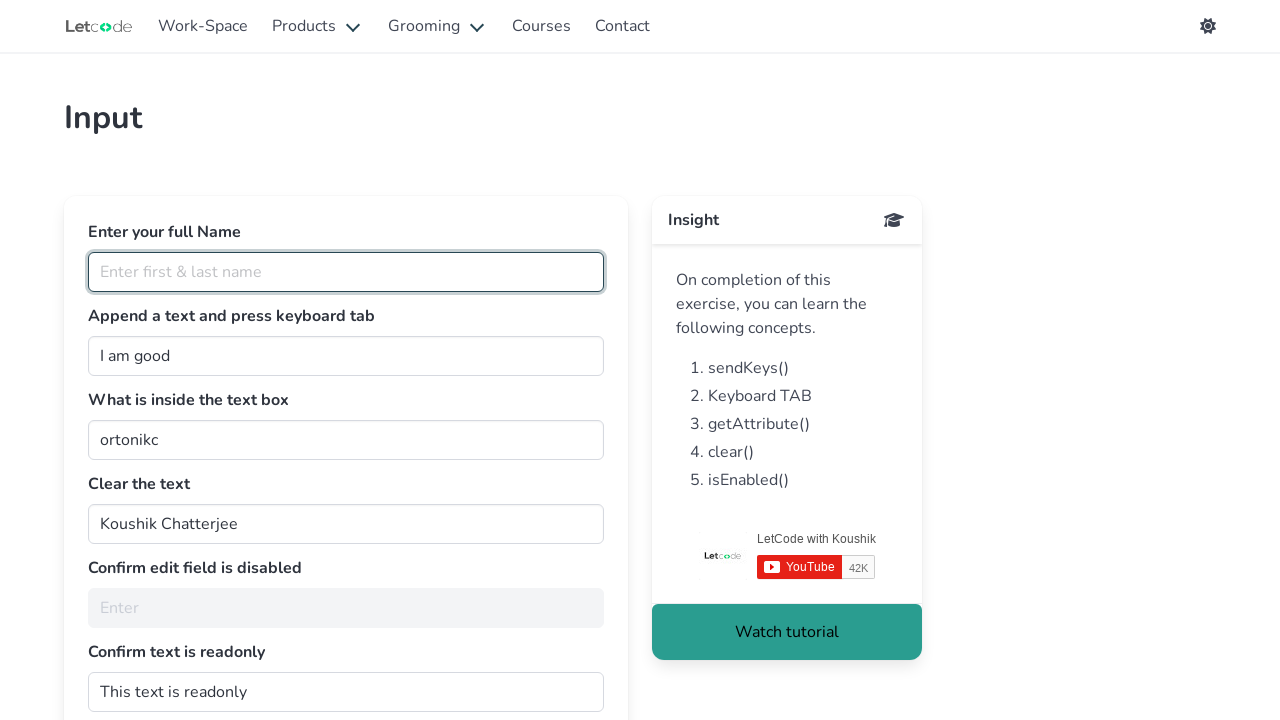

Navigated forward to YouTube
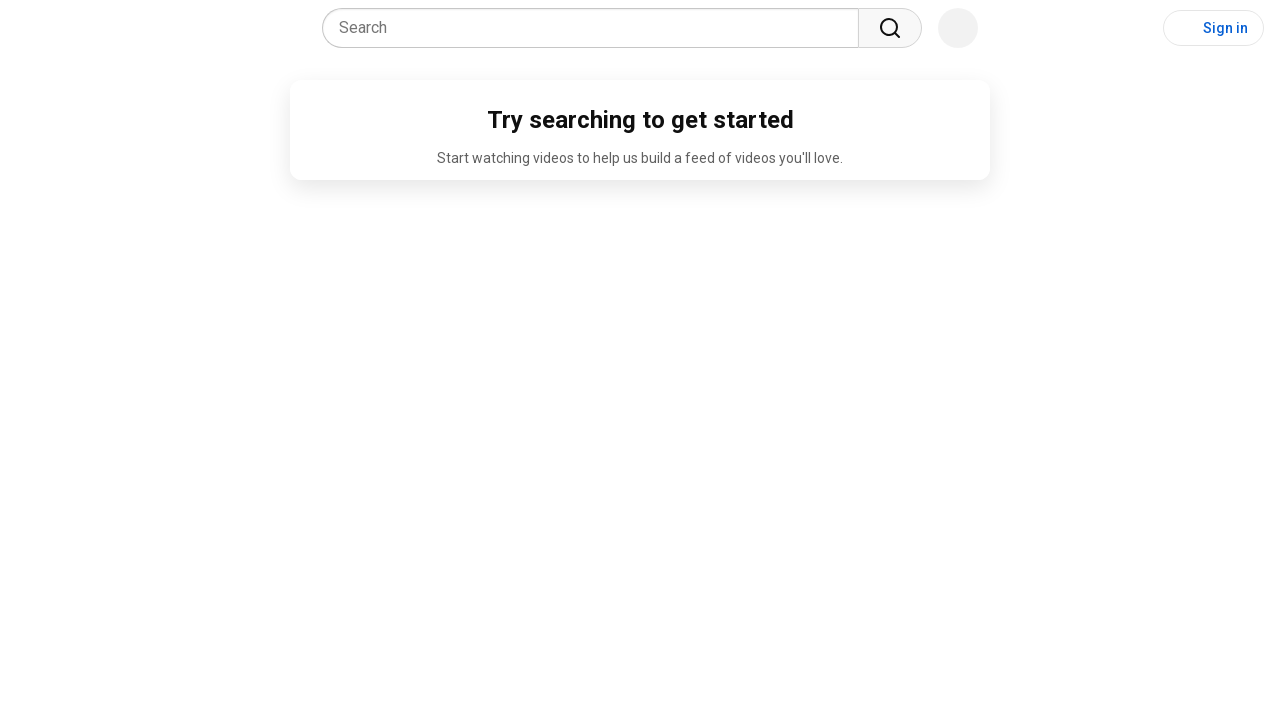

Refreshed the current YouTube page
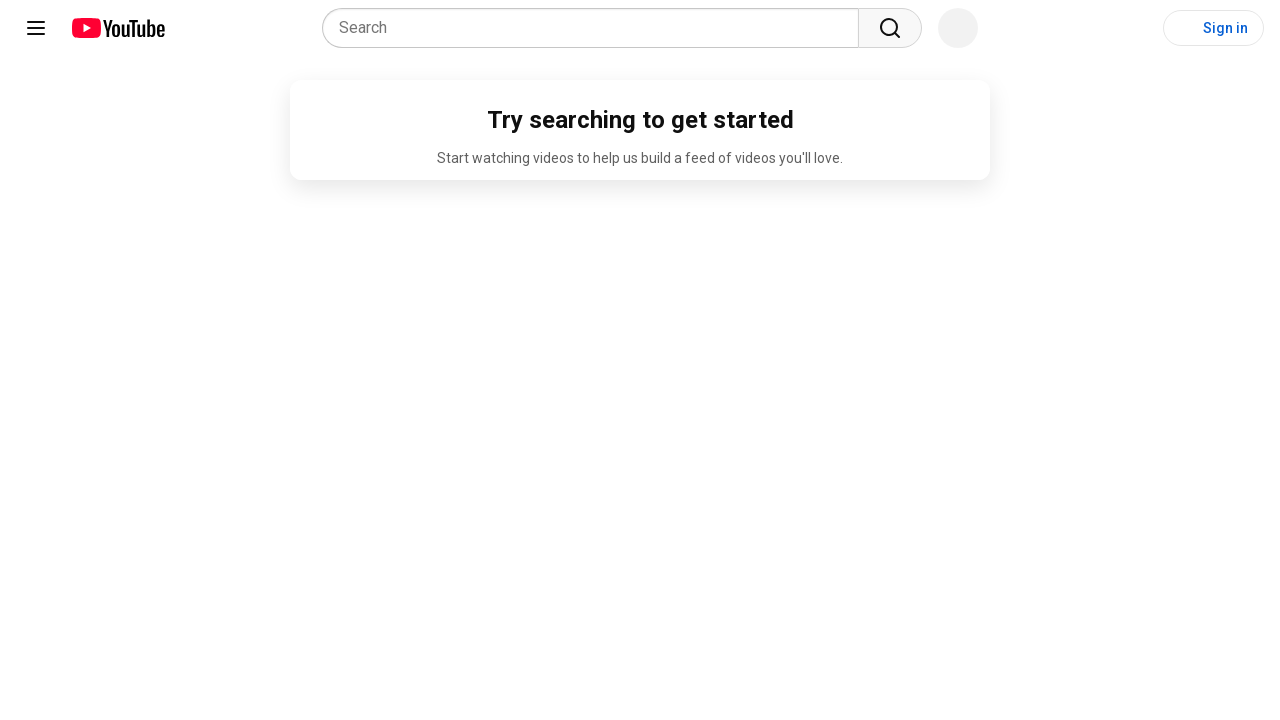

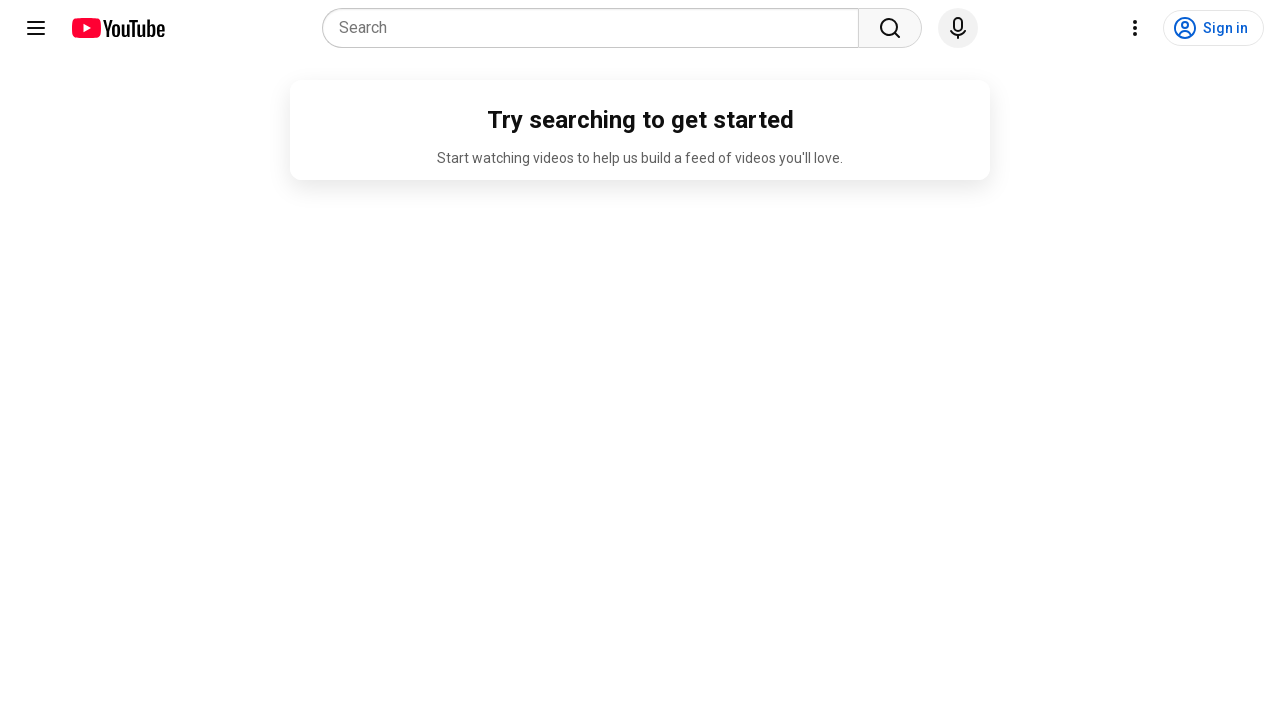